Tests form element display states by checking if elements are visible and filling them with test data

Starting URL: https://automationfc.github.io/basic-form/index.html

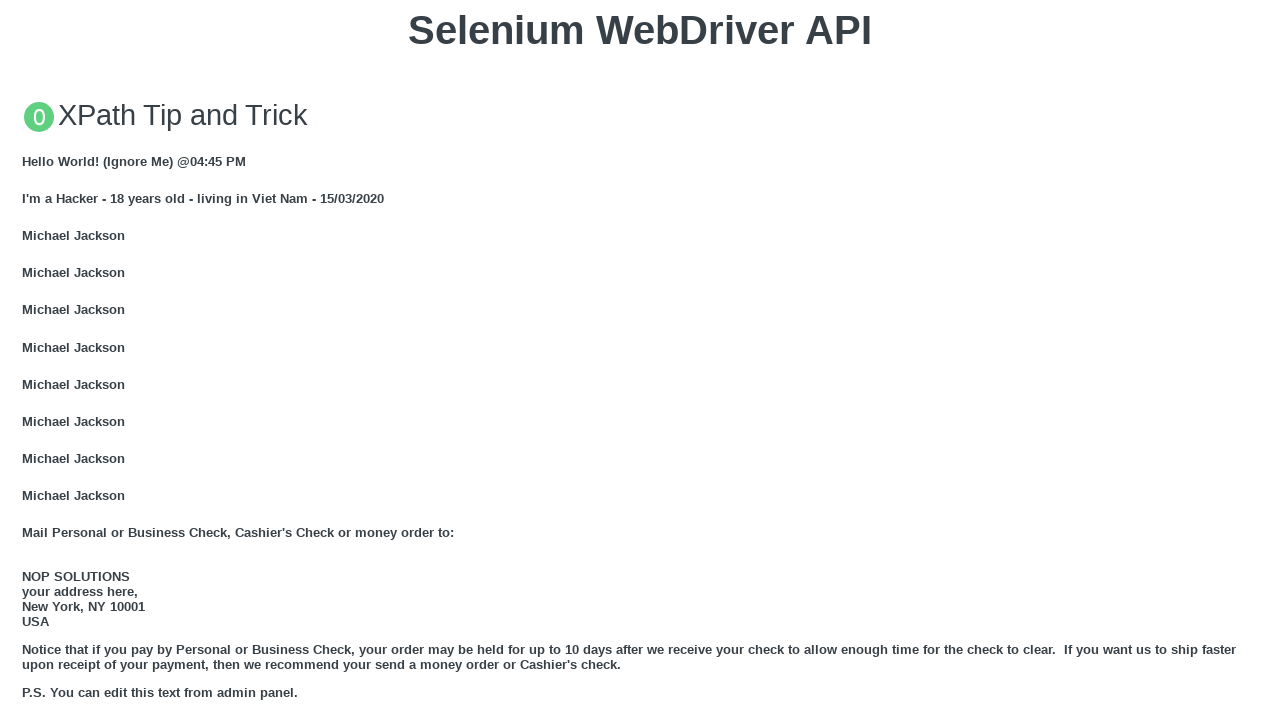

Verified email textbox is visible
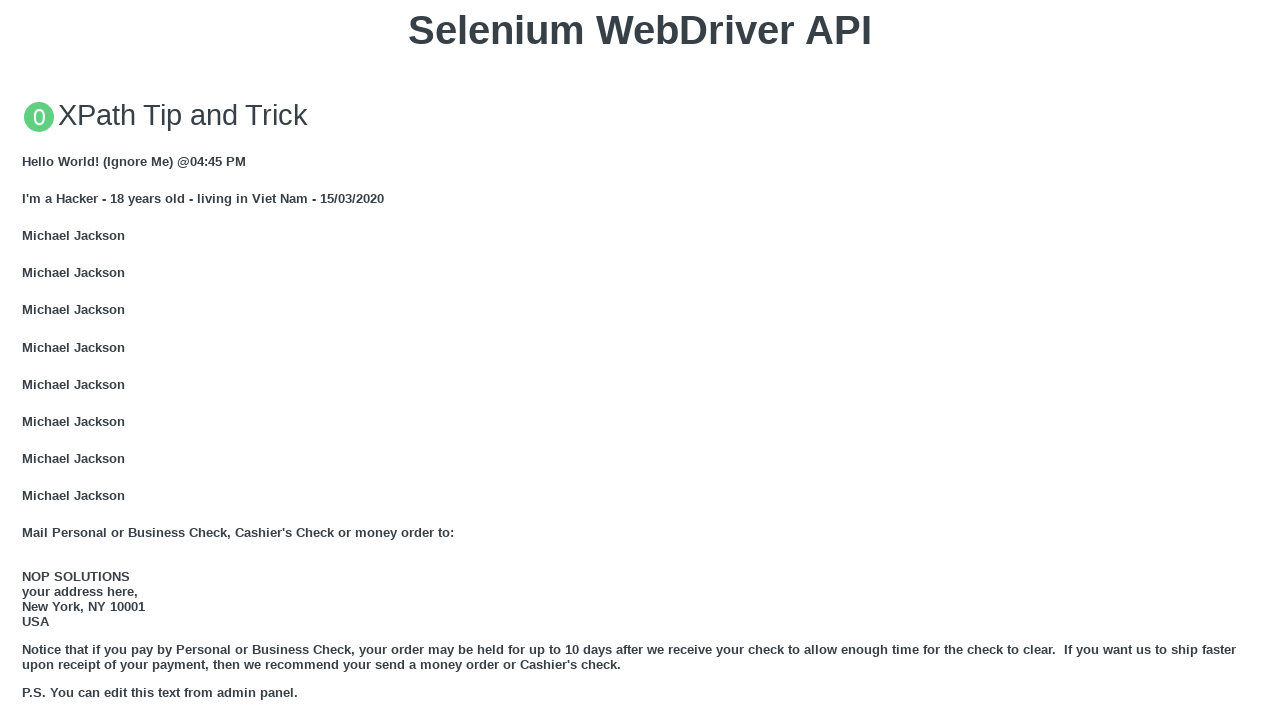

Filled email textbox with 'Automation Testing' on #mail
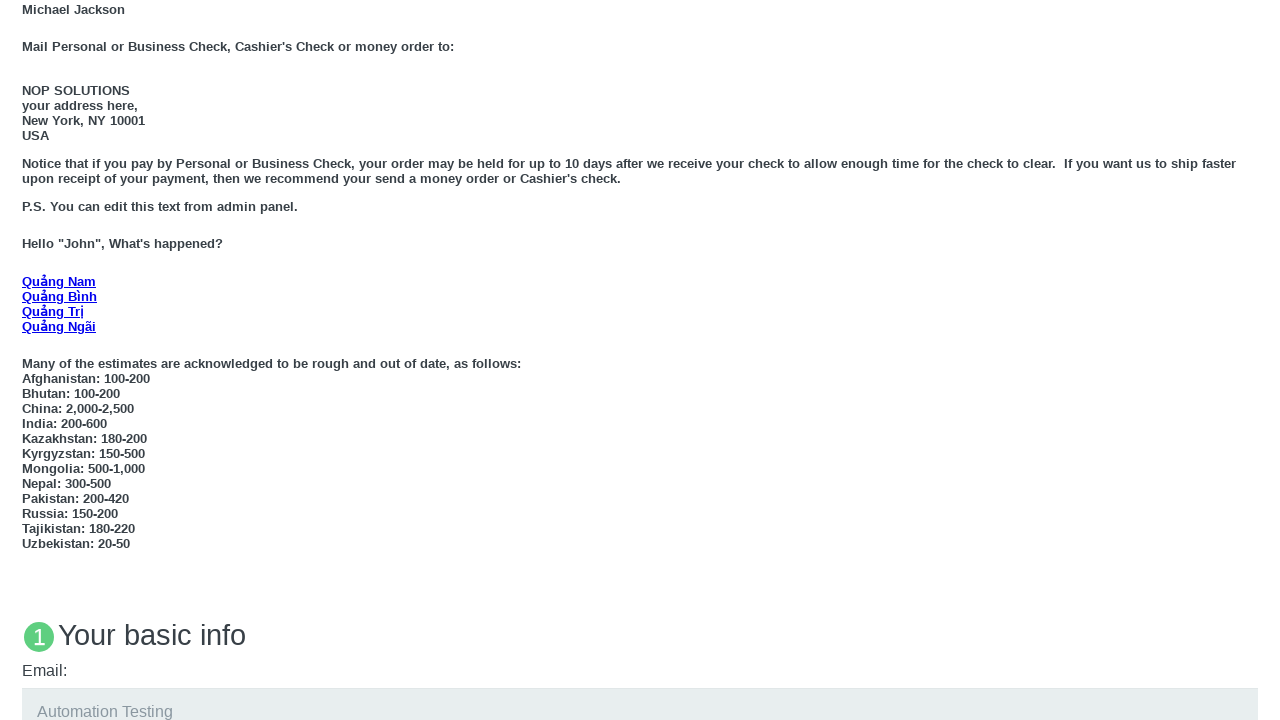

Verified education textarea is visible
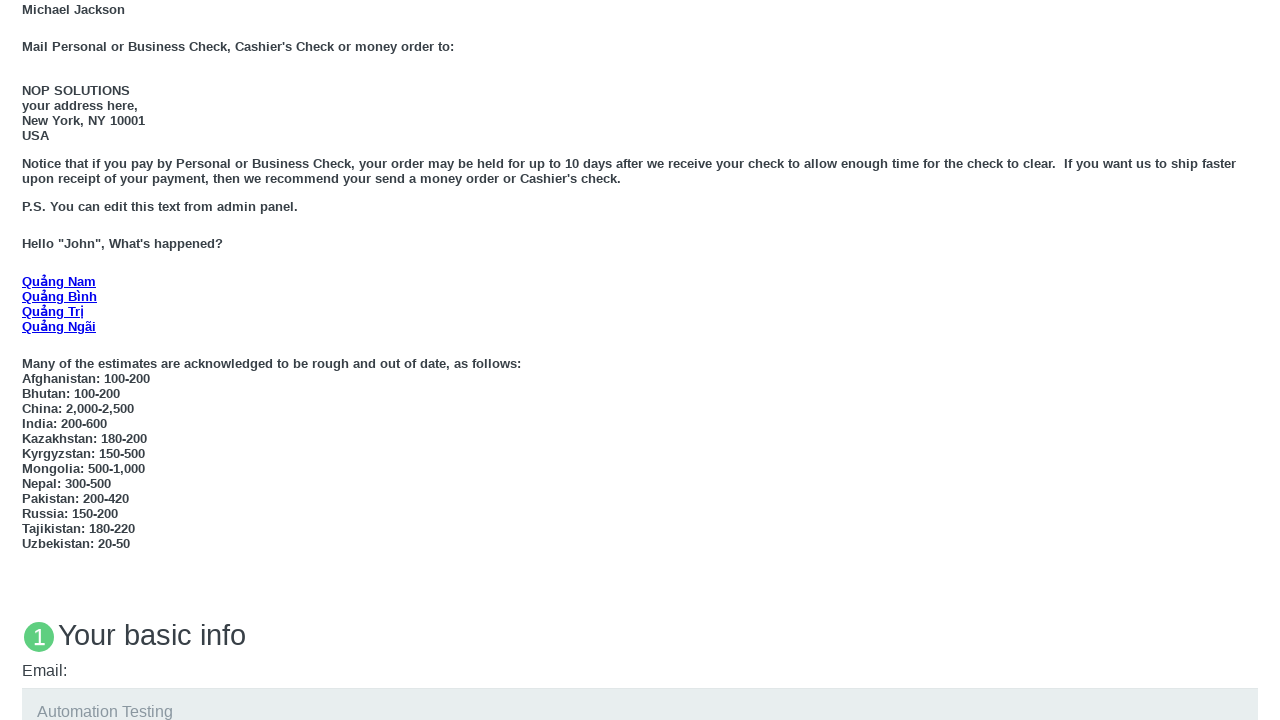

Filled education textarea with 'Automation Testing' on #edu
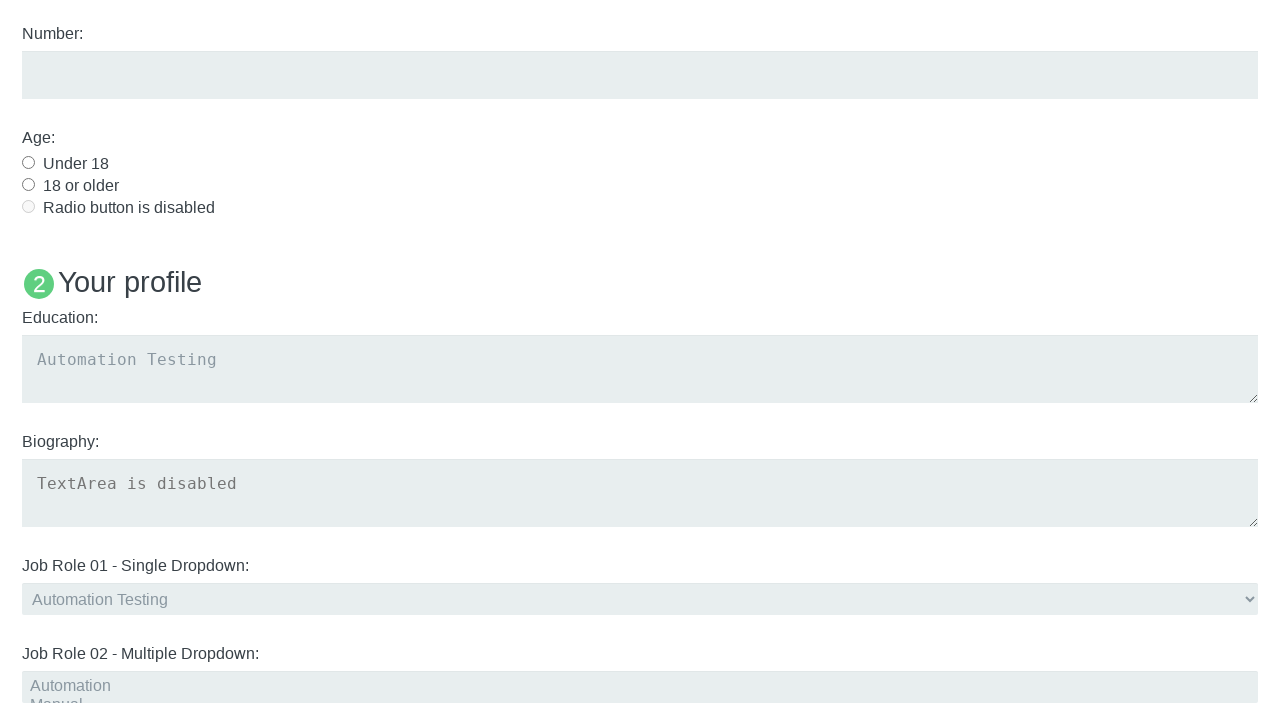

Verified 'under 18' radio button is visible
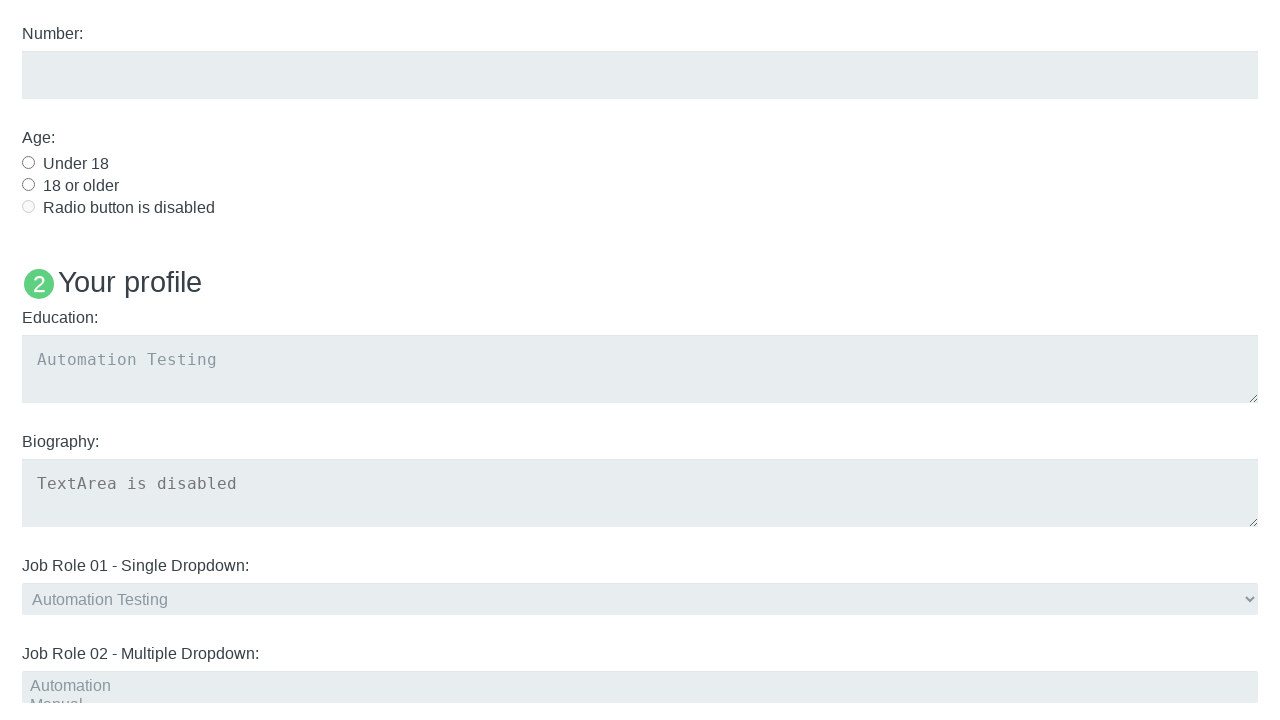

Clicked 'under 18' radio button at (28, 162) on #under_18
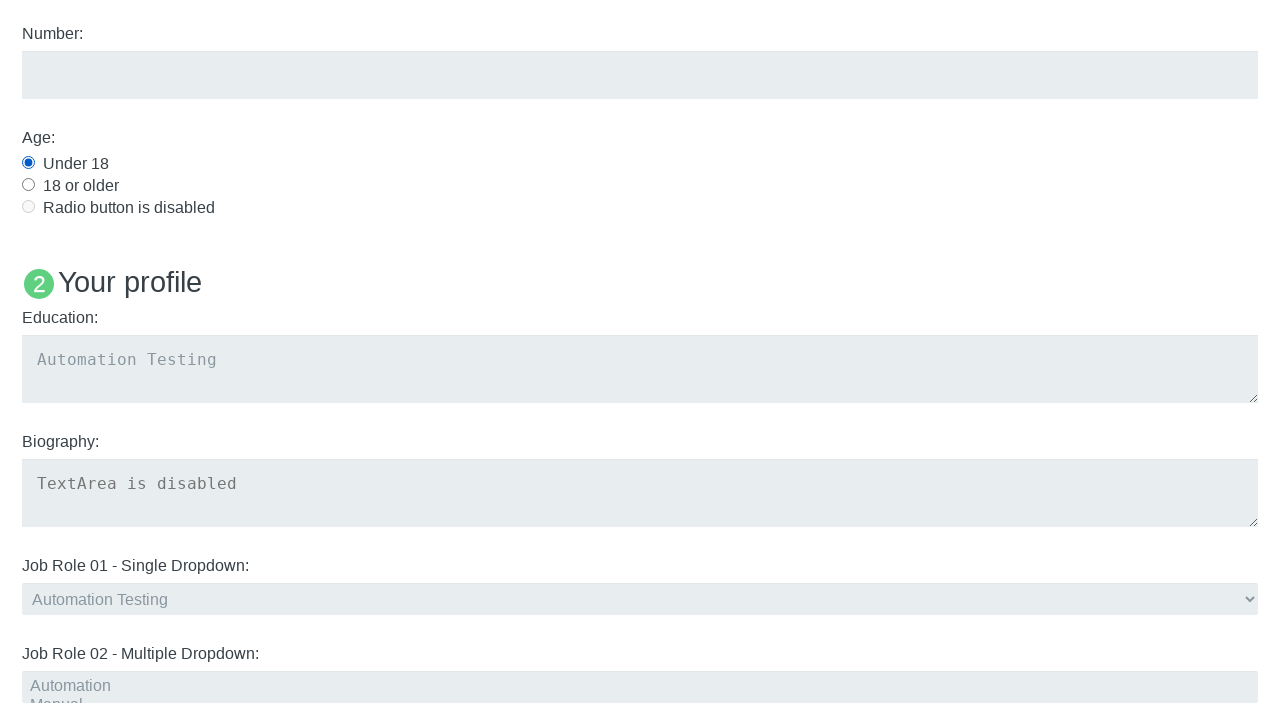

'Name: User5' text is not visible on the page
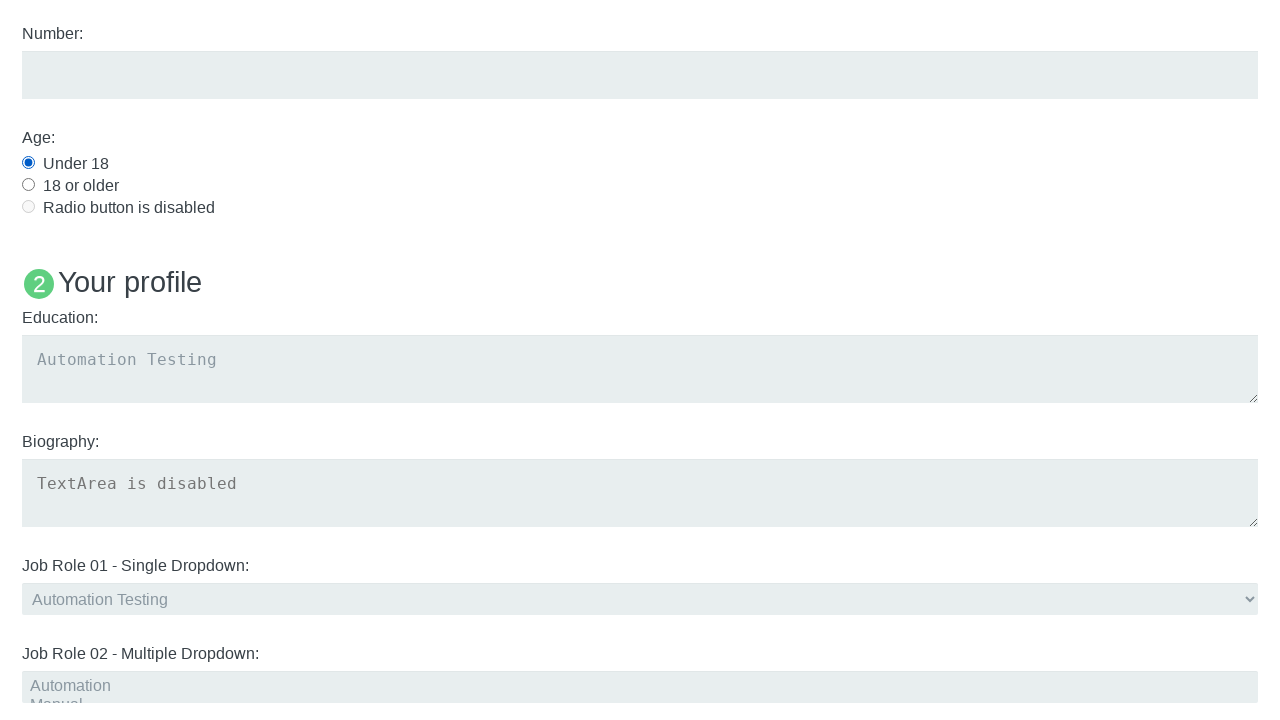

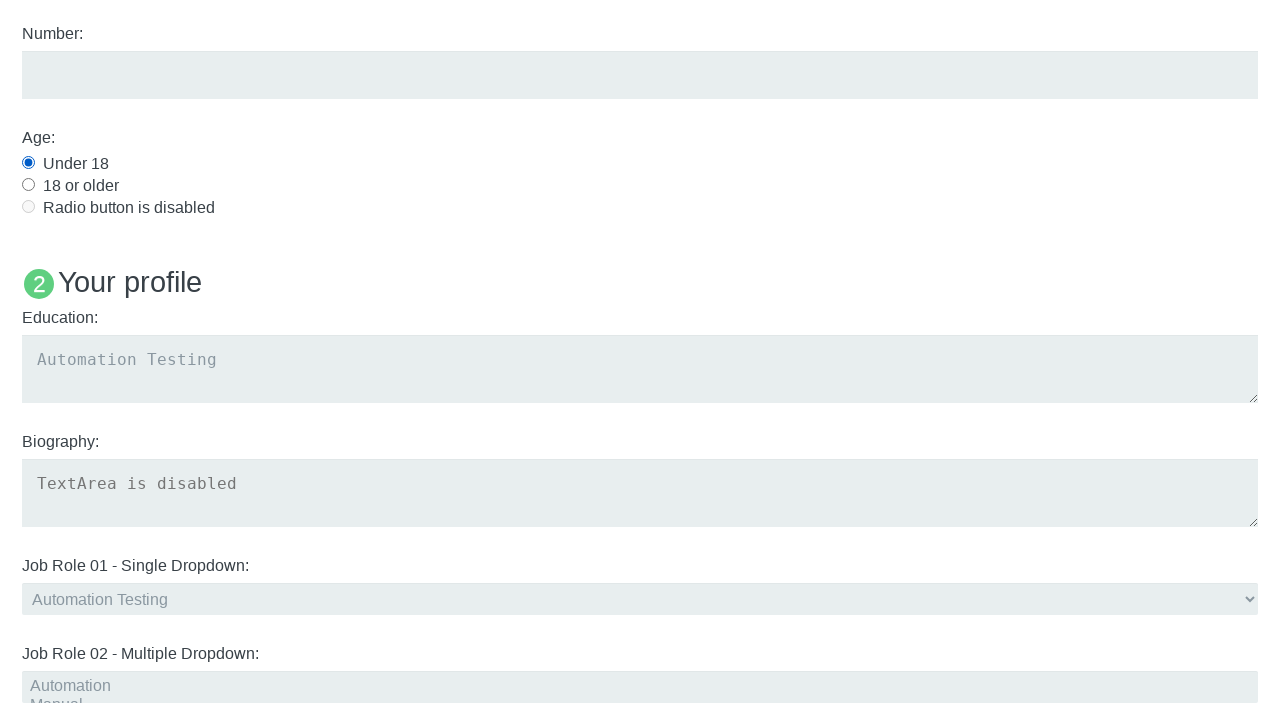